Tests complex iframe navigation by interacting with multiple nested frames and filling form fields

Starting URL: https://www.hyrtutorials.com/p/frames-practice.html

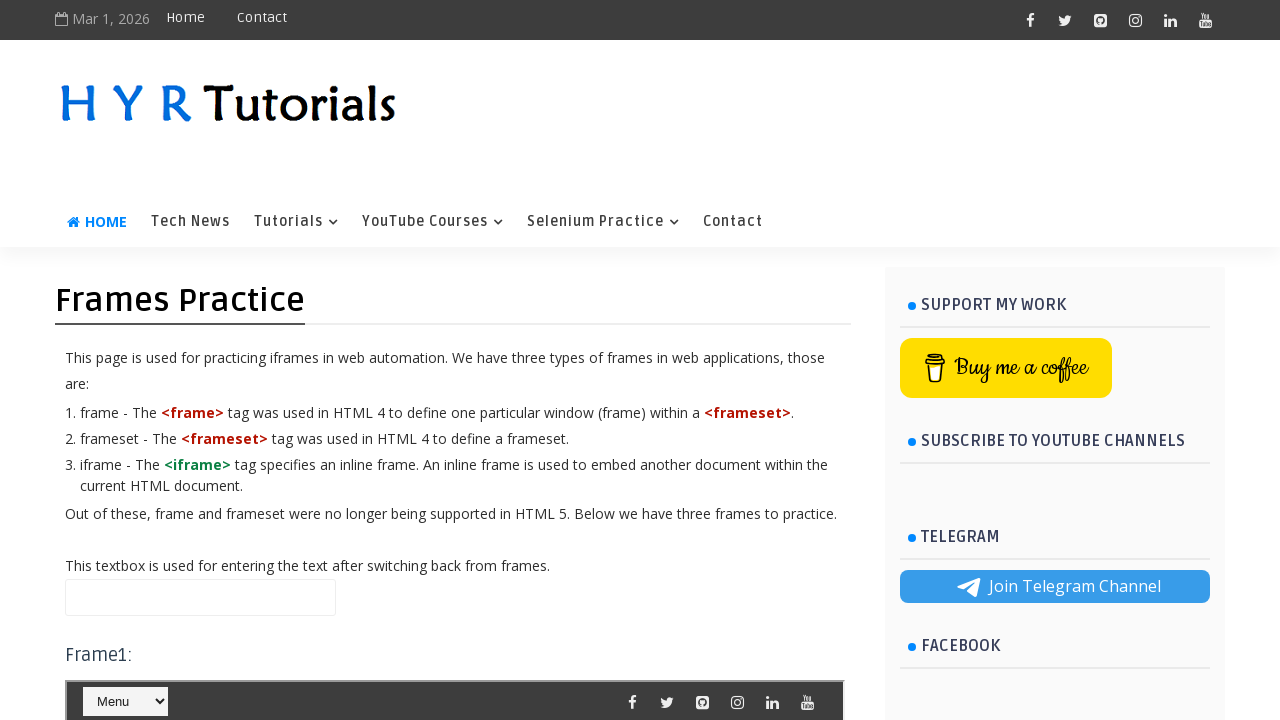

Filled main page text box with 'FRAMES' on input#name.frmTextBox
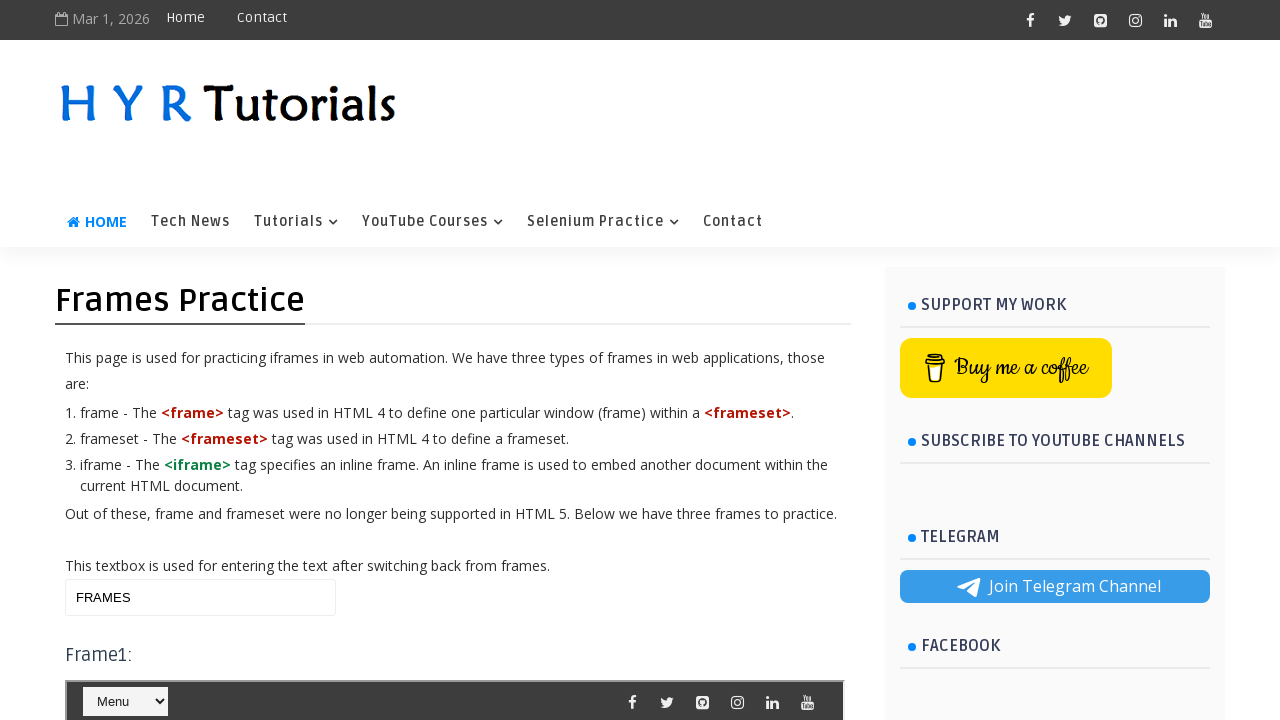

Located iframe#frm1 (Frame 1)
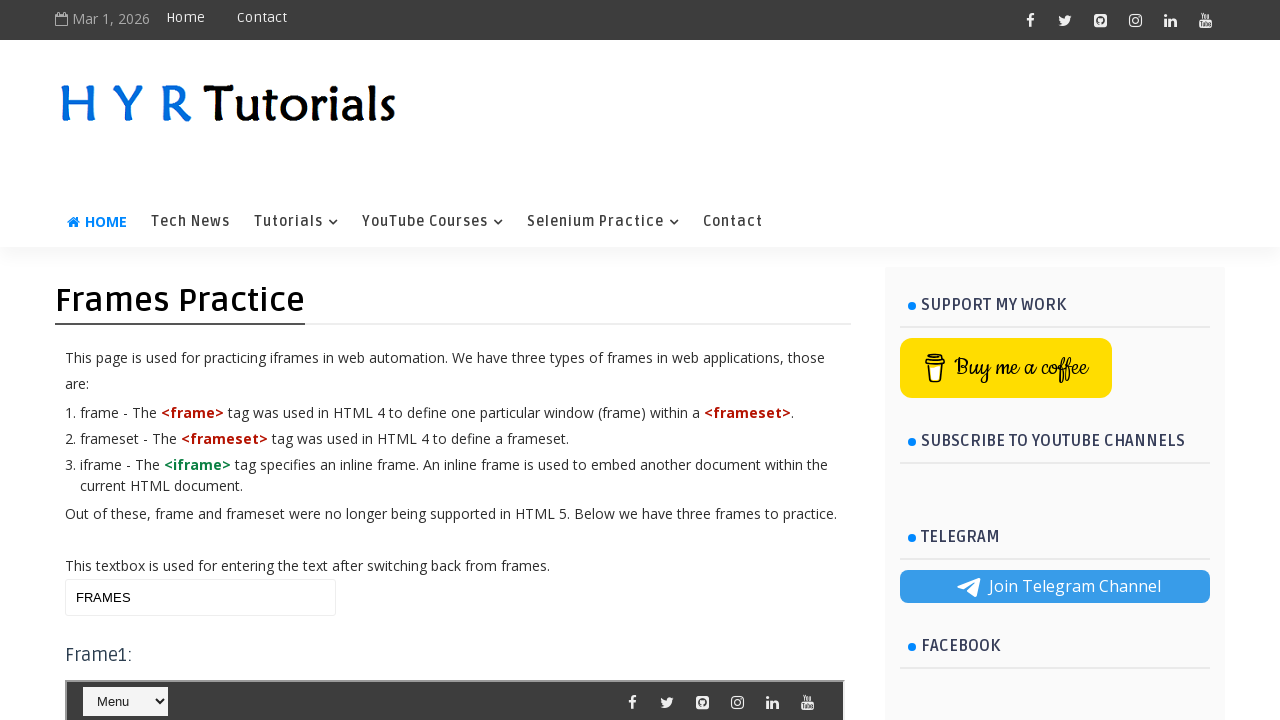

Selected option at index 3 from course dropdown in Frame 1 on iframe#frm1 >> internal:control=enter-frame >> select#course
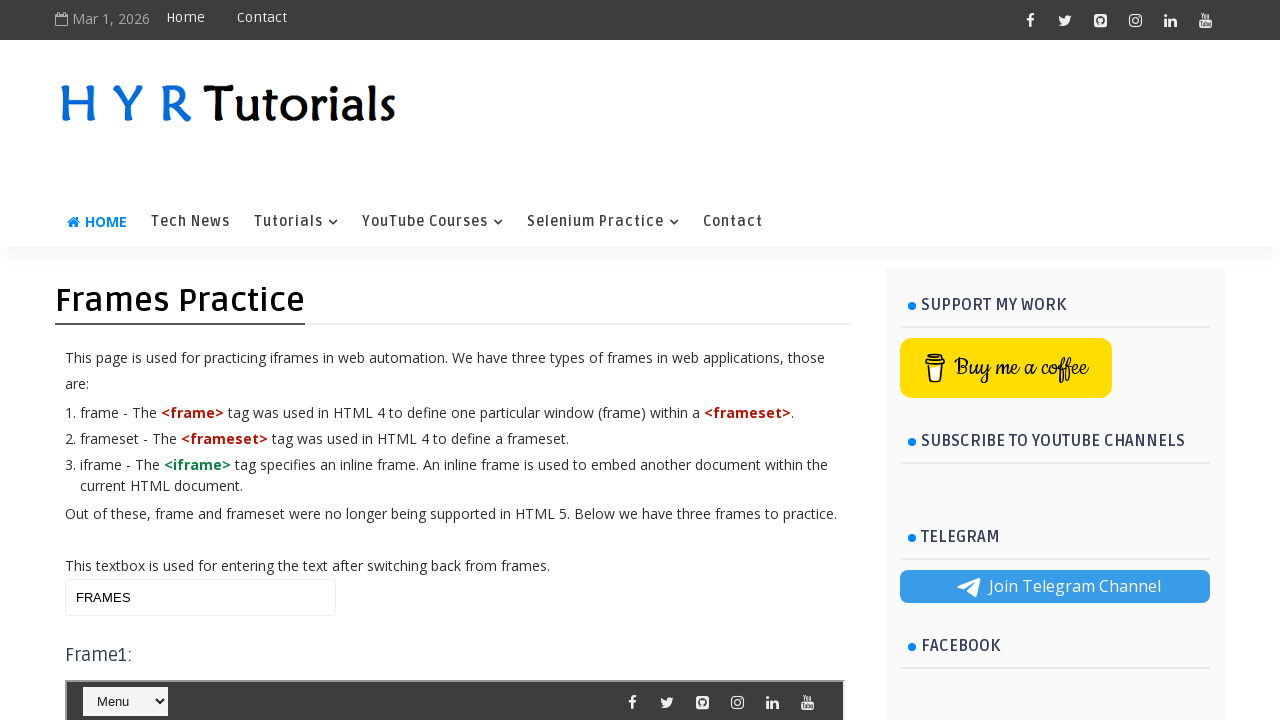

Located iframe#frm2 (Frame 2)
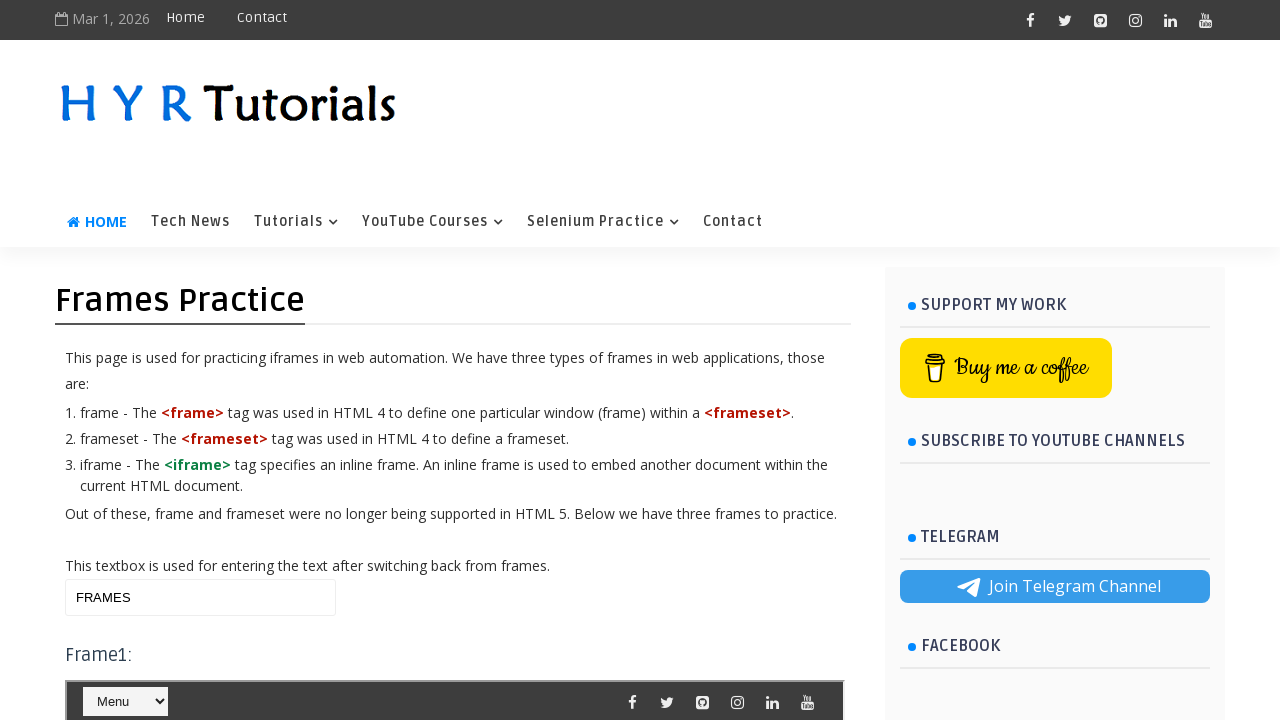

Selected option at index 3 from selectnav1 dropdown in Frame 2 on iframe#frm2 >> internal:control=enter-frame >> select#selectnav1
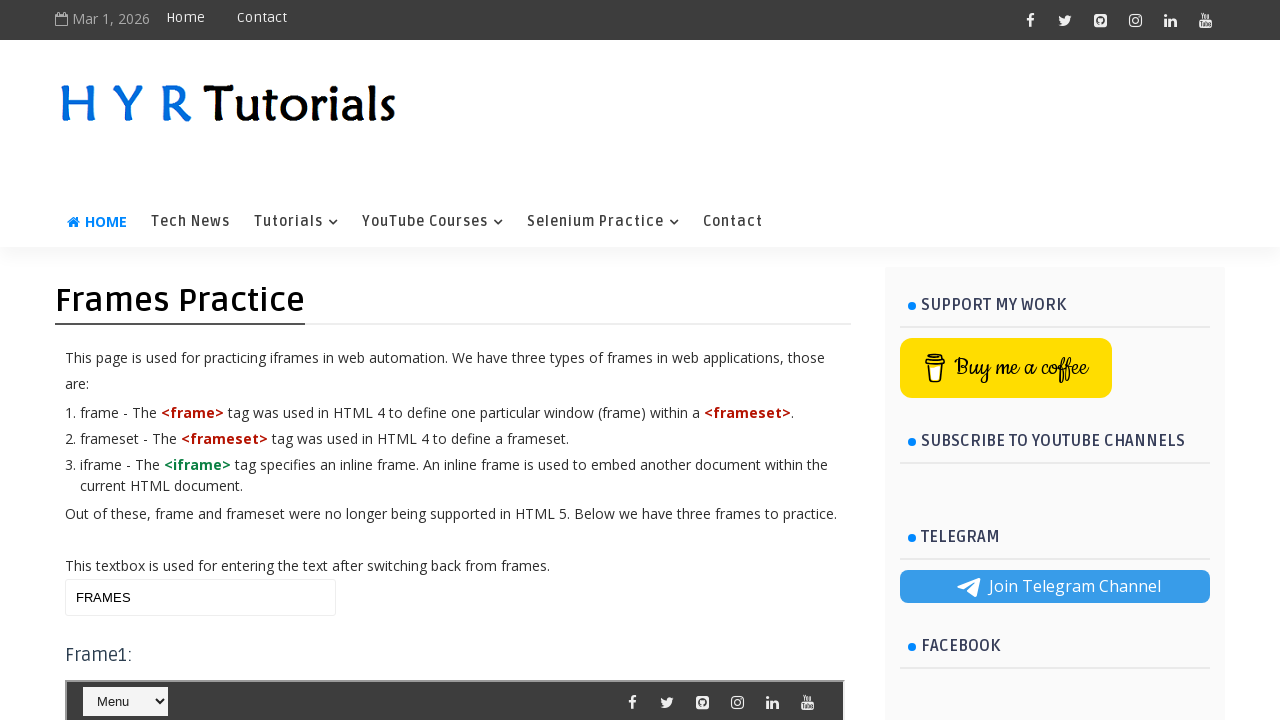

Located iframe#frm3 (Frame 3)
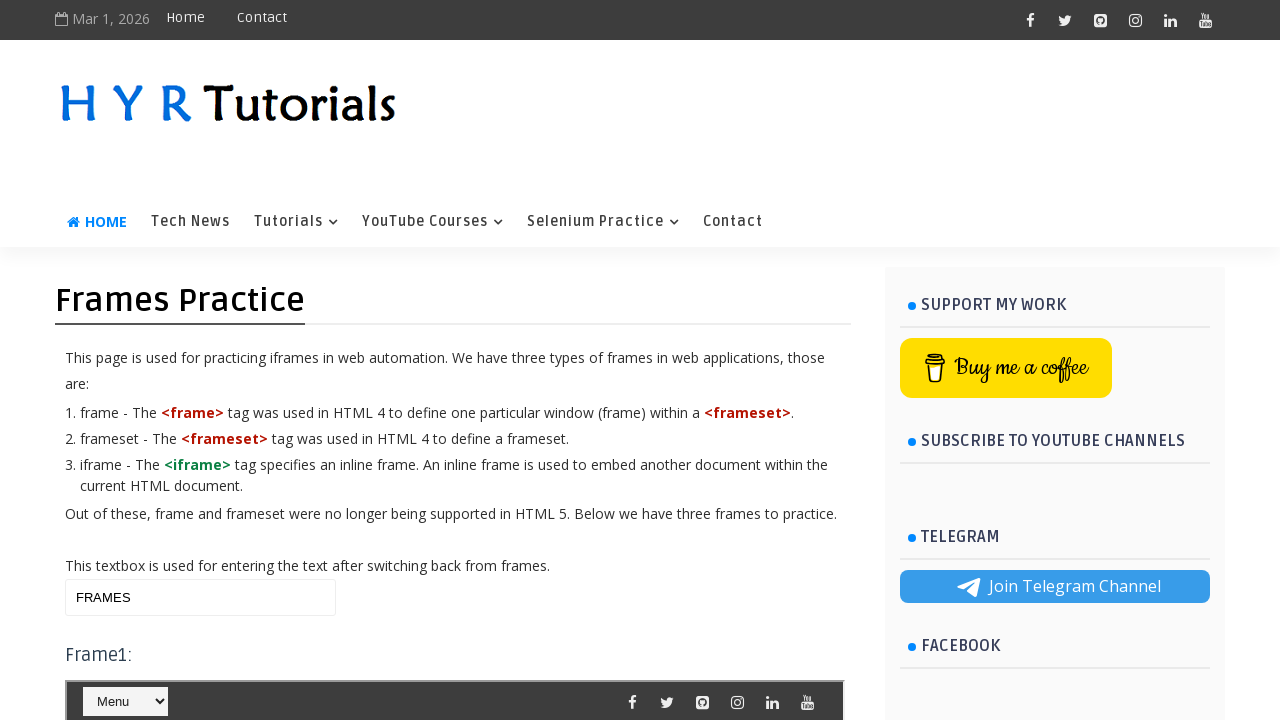

Filled text field in Frame 3 with 'FRAME 3' on iframe#frm3 >> internal:control=enter-frame >> input#name
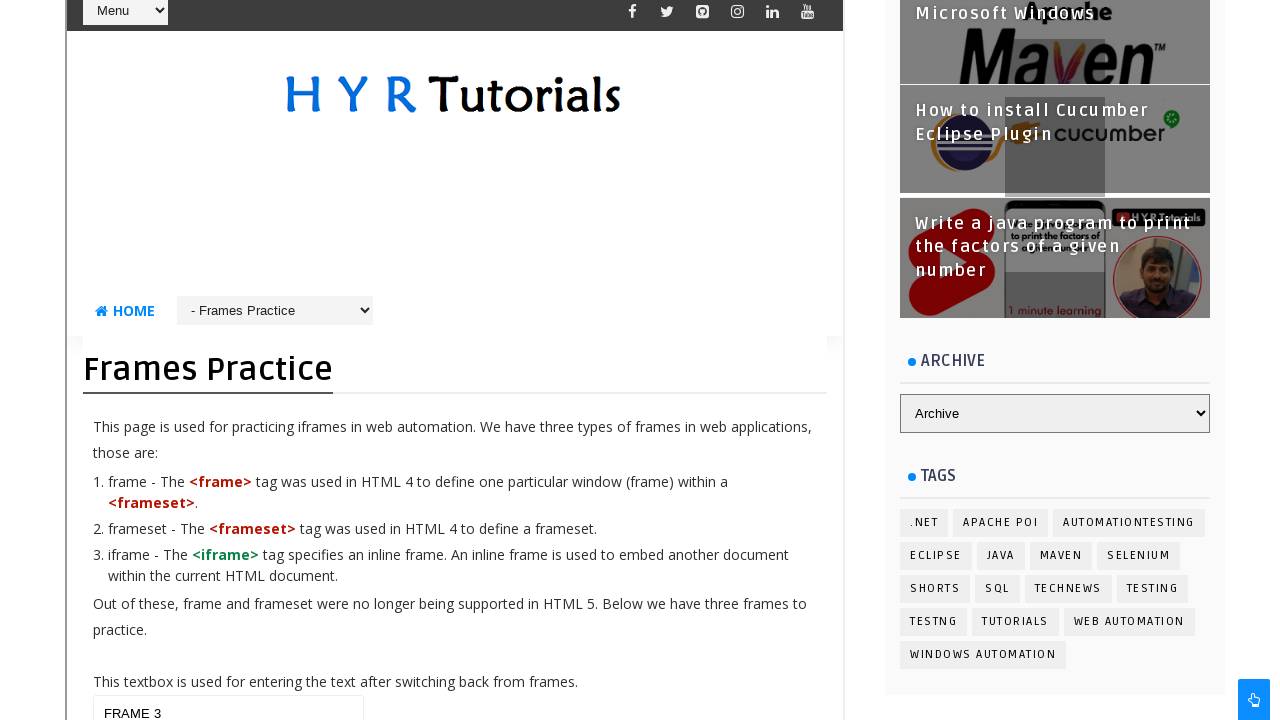

Located nested iframe#frm1 inside Frame 3
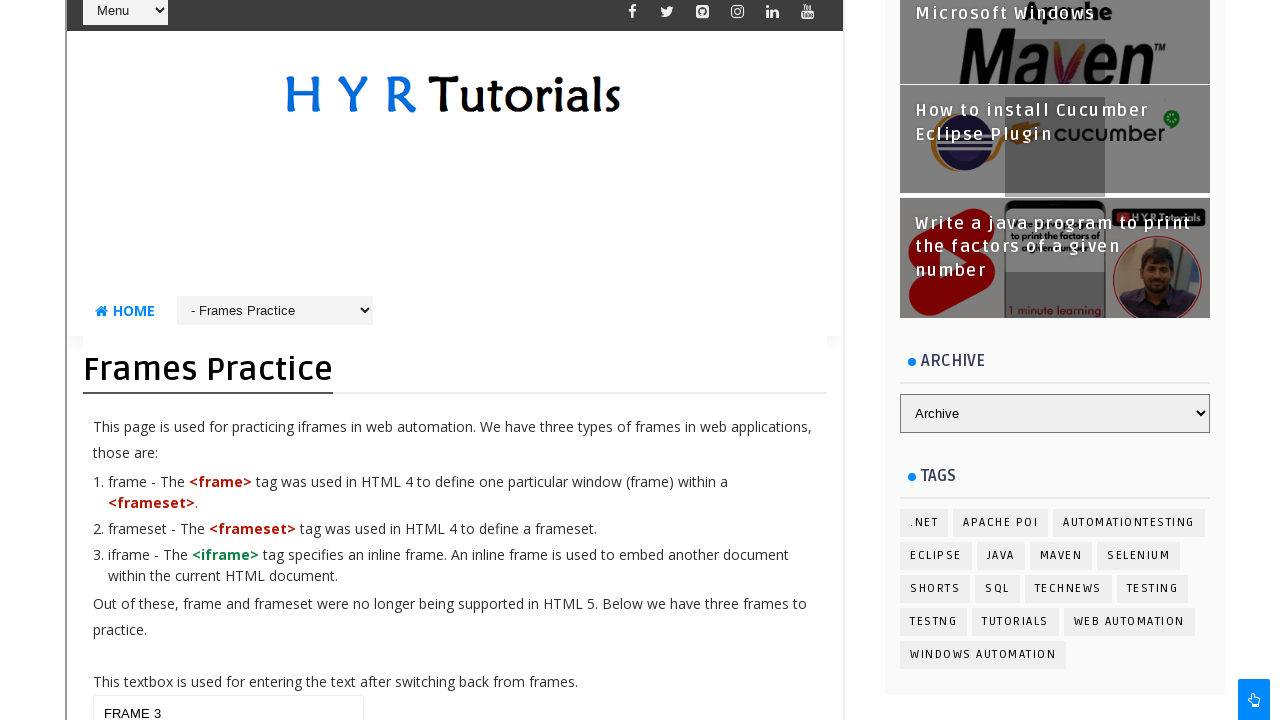

Selected option at index 4 from selectnav1 dropdown in nested frame on iframe#frm3 >> internal:control=enter-frame >> iframe#frm1 >> internal:control=e
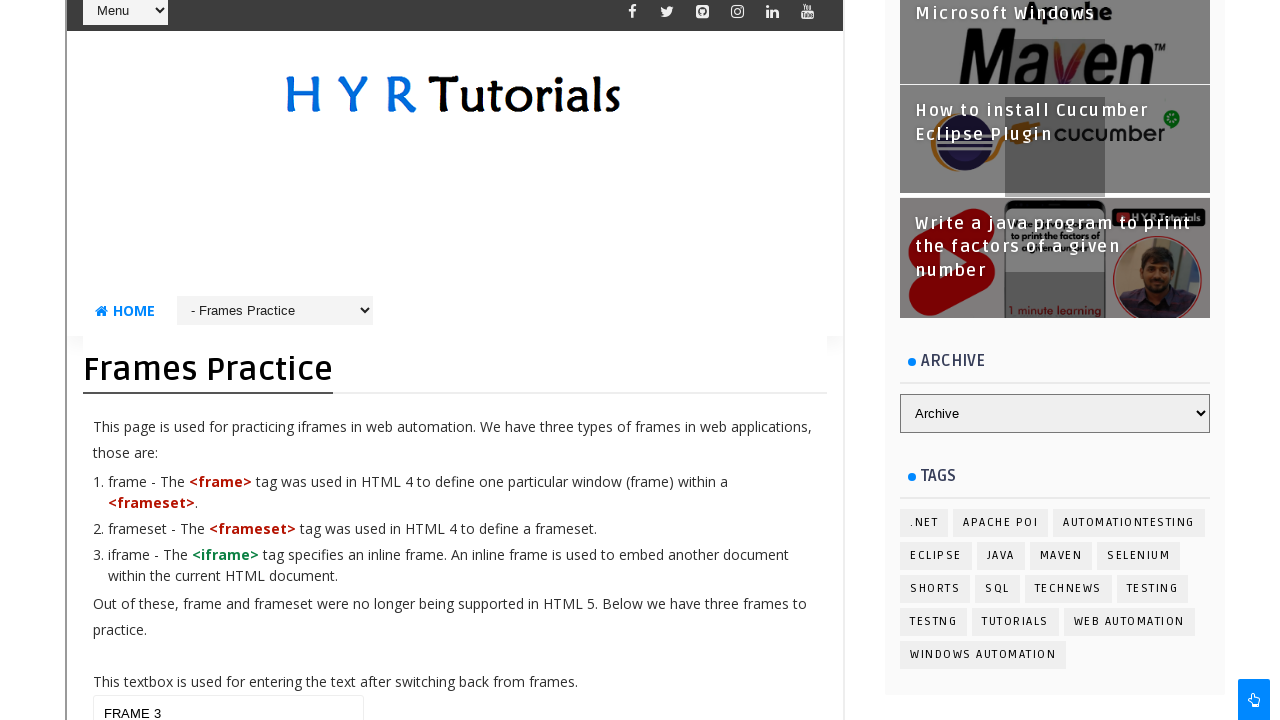

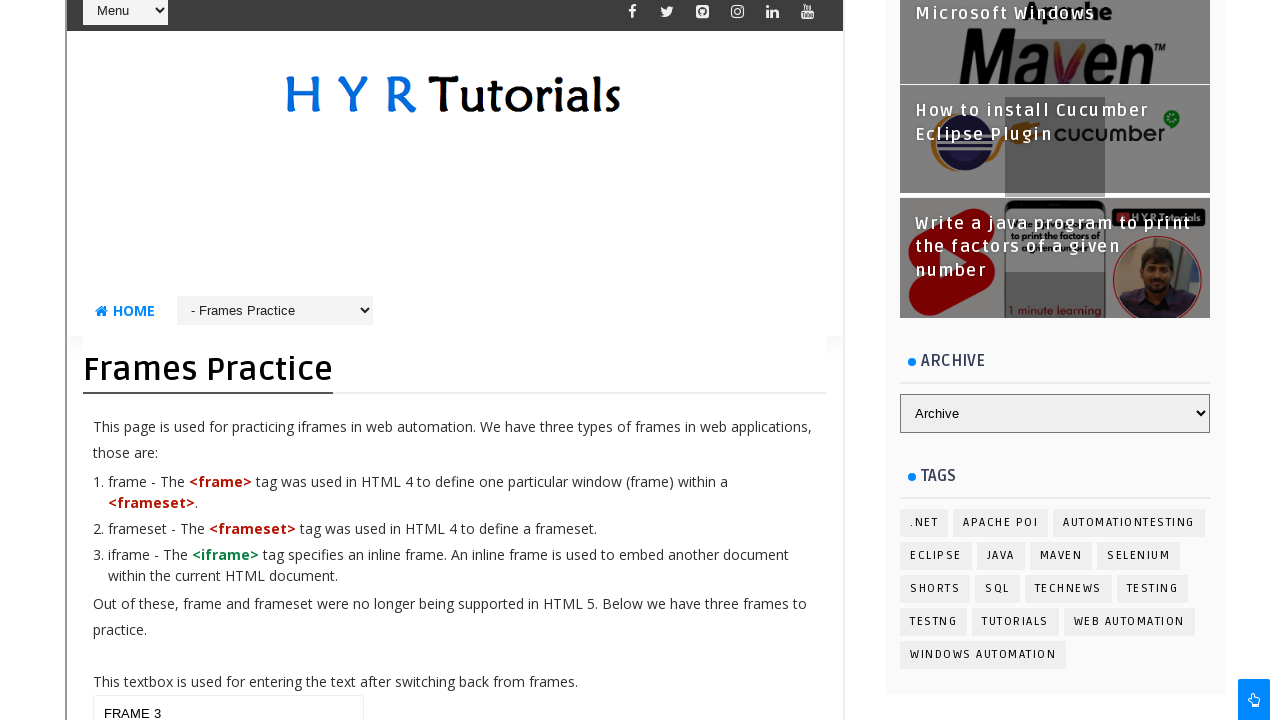